Opens multiple navigation menu items in new tabs by iterating through the main menu and shift-clicking each item

Starting URL: https://www.ajio.com/

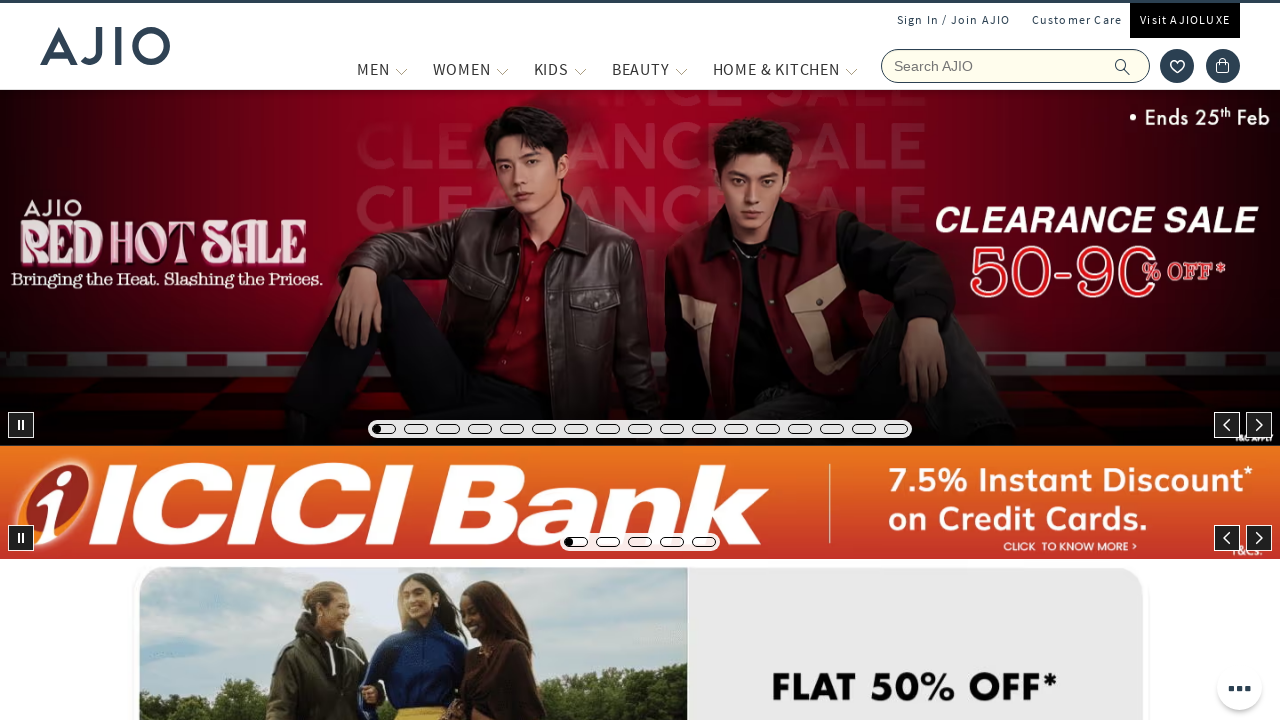

Located all main navigation menu items
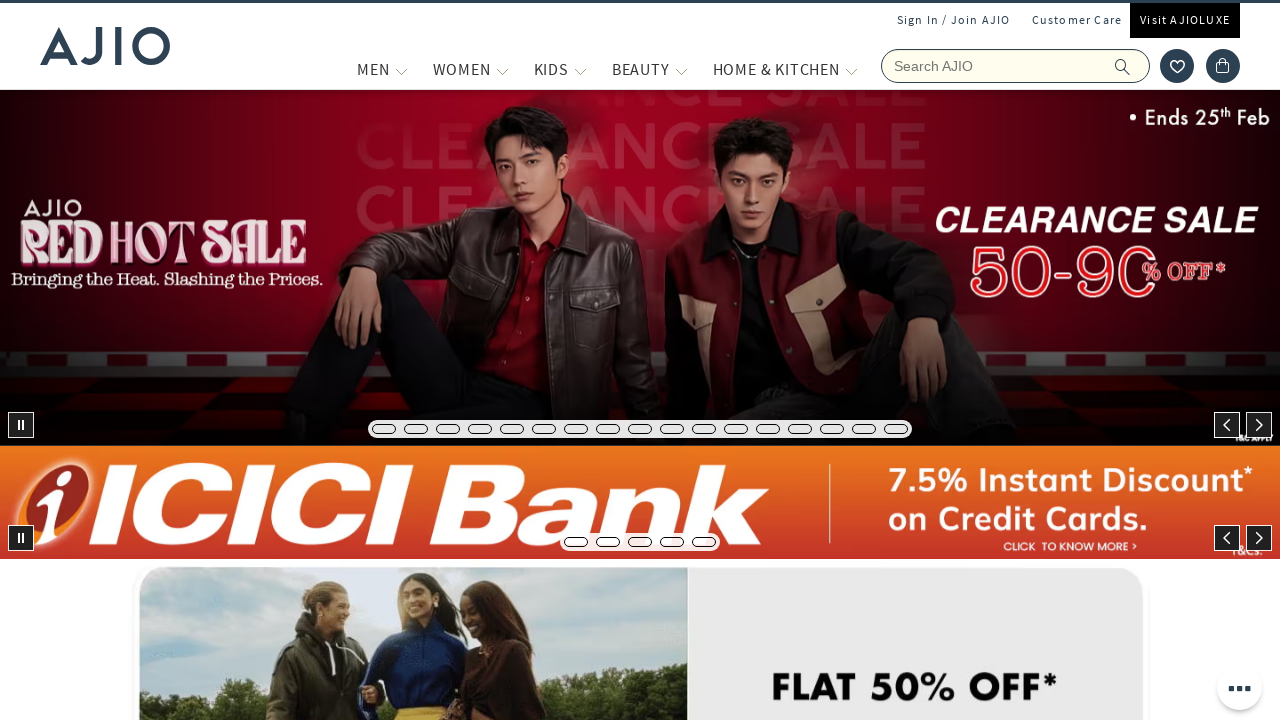

Hovered over navigation menu item at (385, 79) on xpath=//ul[@class='level-first false']/li >> nth=0
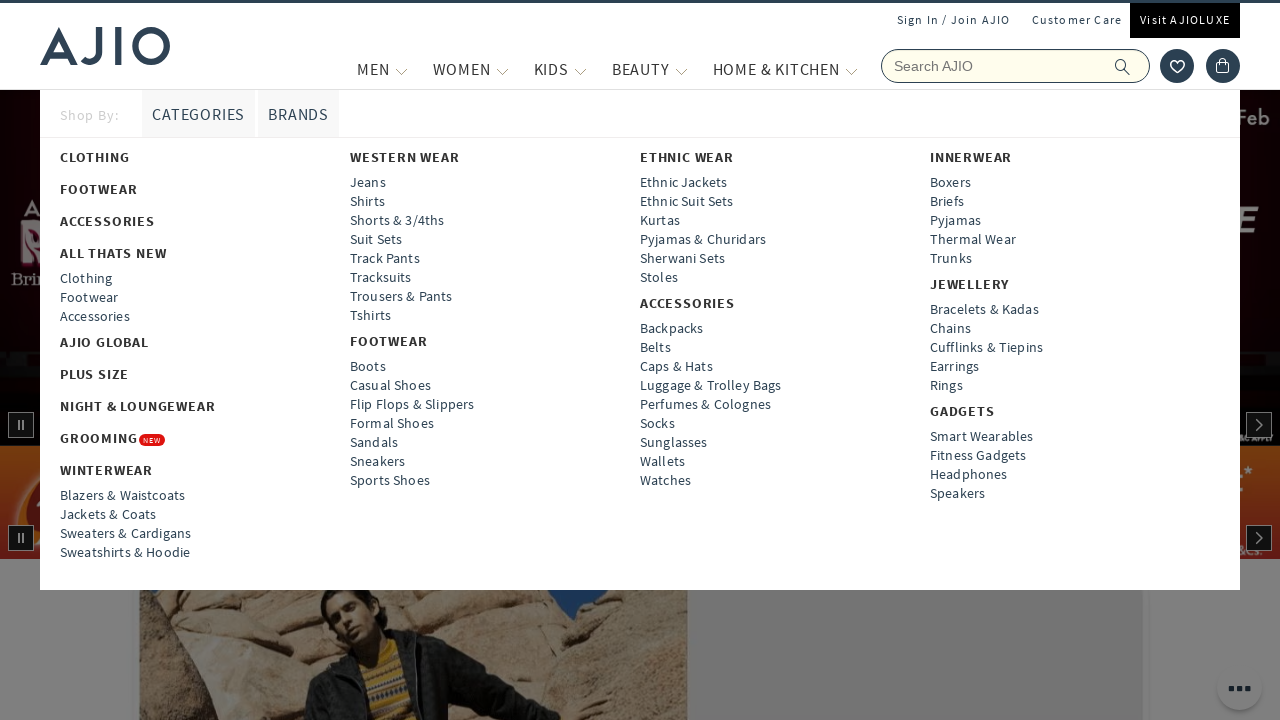

Pressed Shift key down
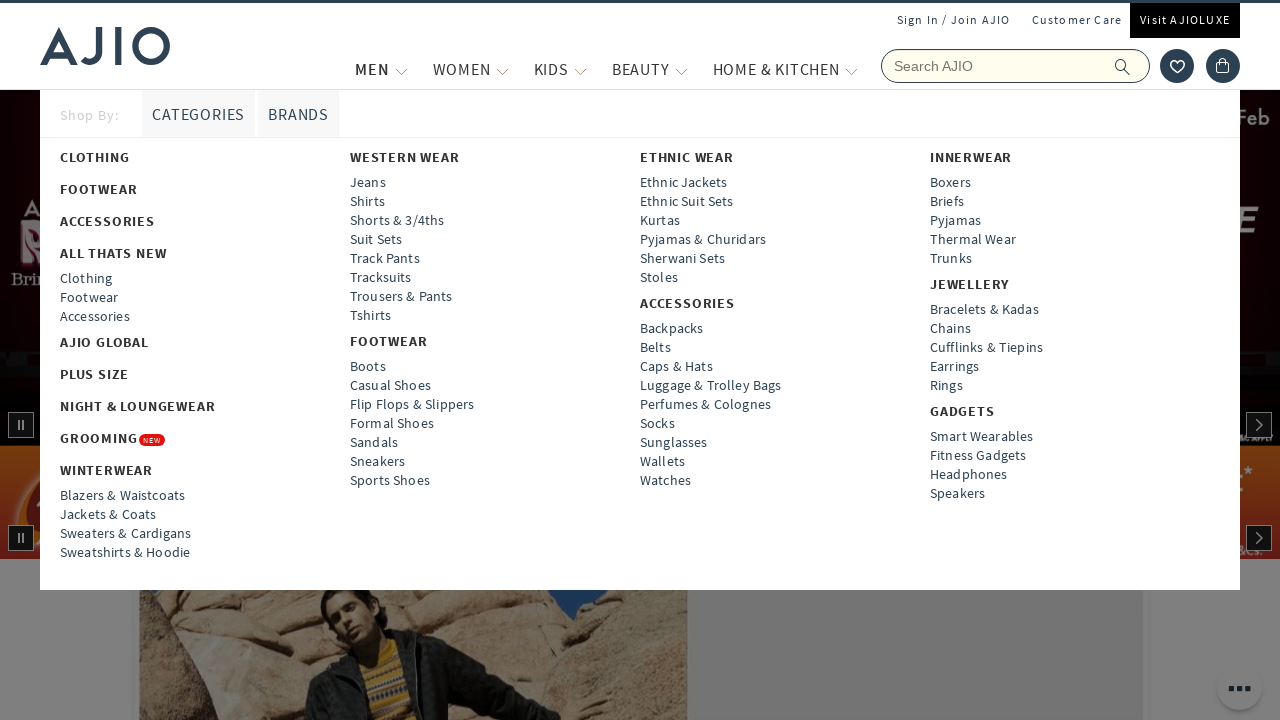

Shift-clicked menu item to open in new tab at (384, 79) on xpath=//ul[@class='level-first false']/li >> nth=0
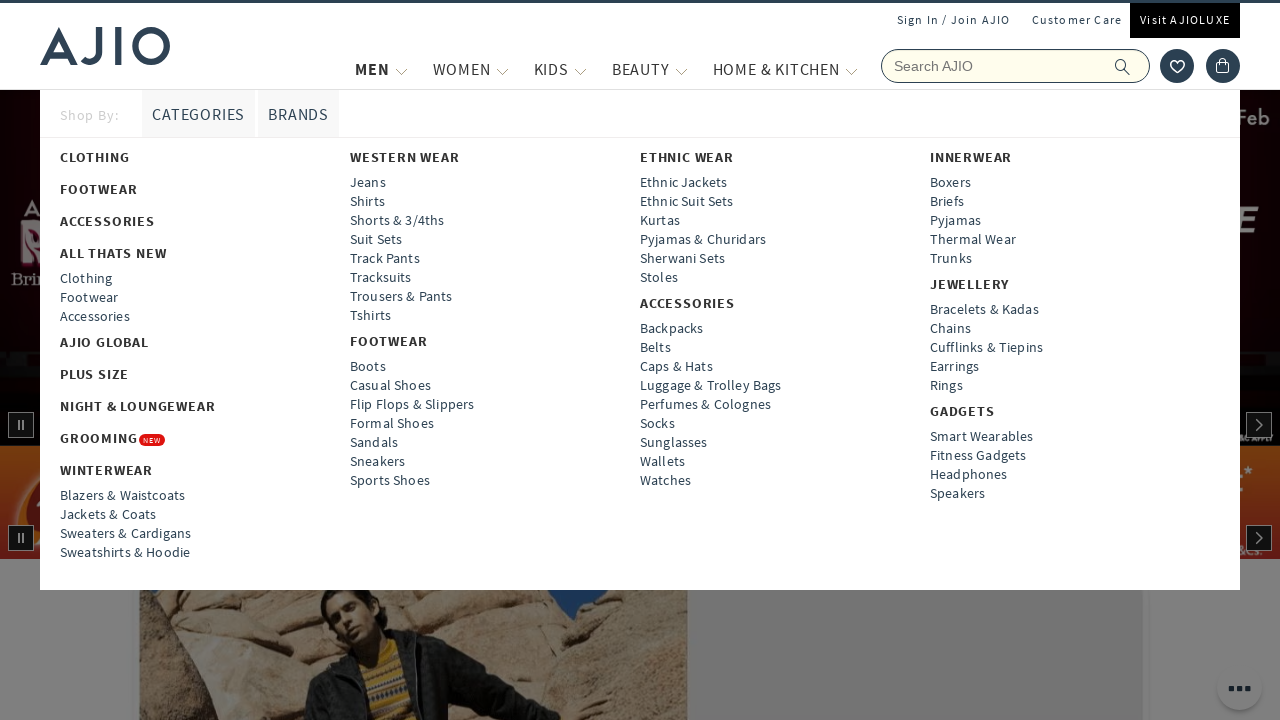

Released Shift key
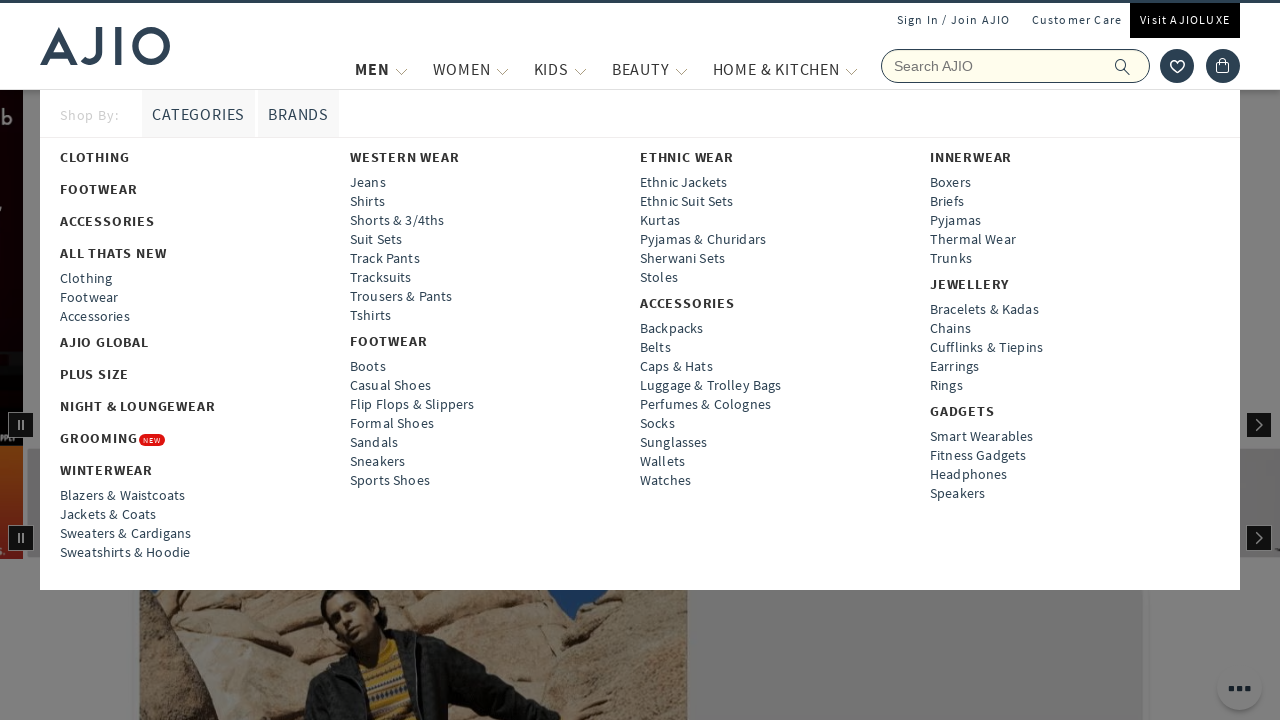

Waited 2 seconds before opening next menu item
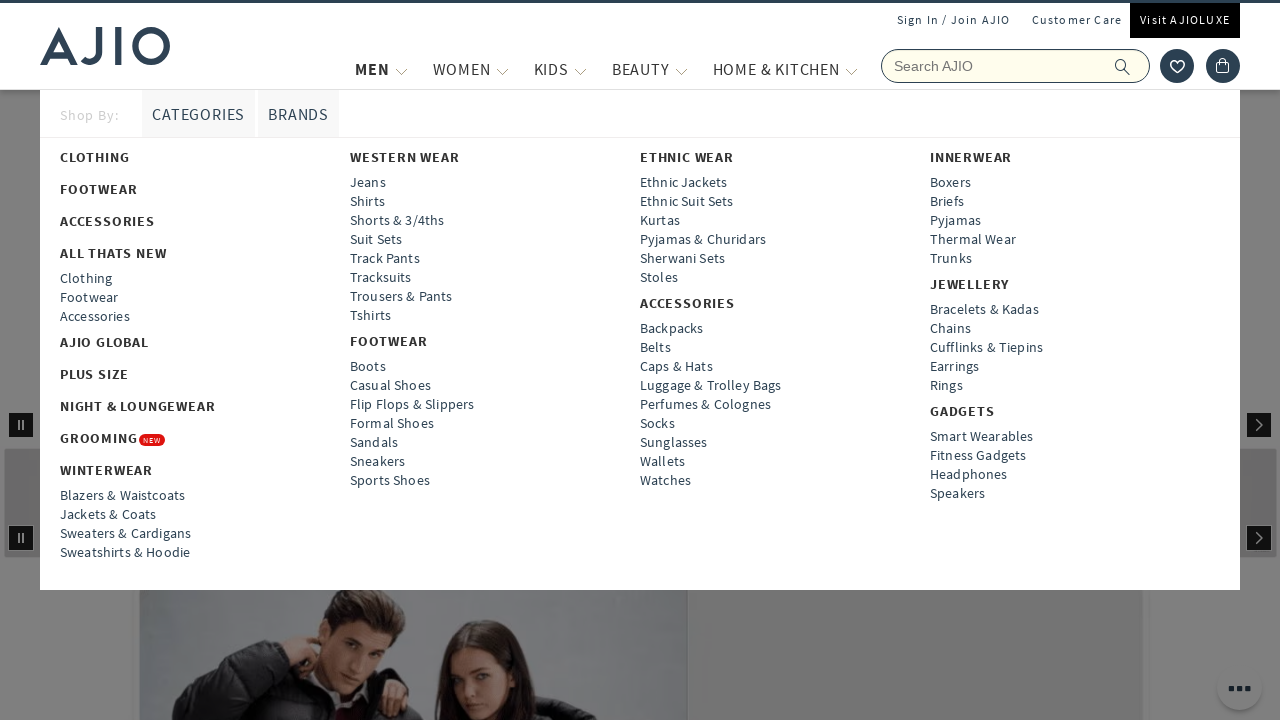

Hovered over navigation menu item at (473, 79) on xpath=//ul[@class='level-first false']/li >> nth=1
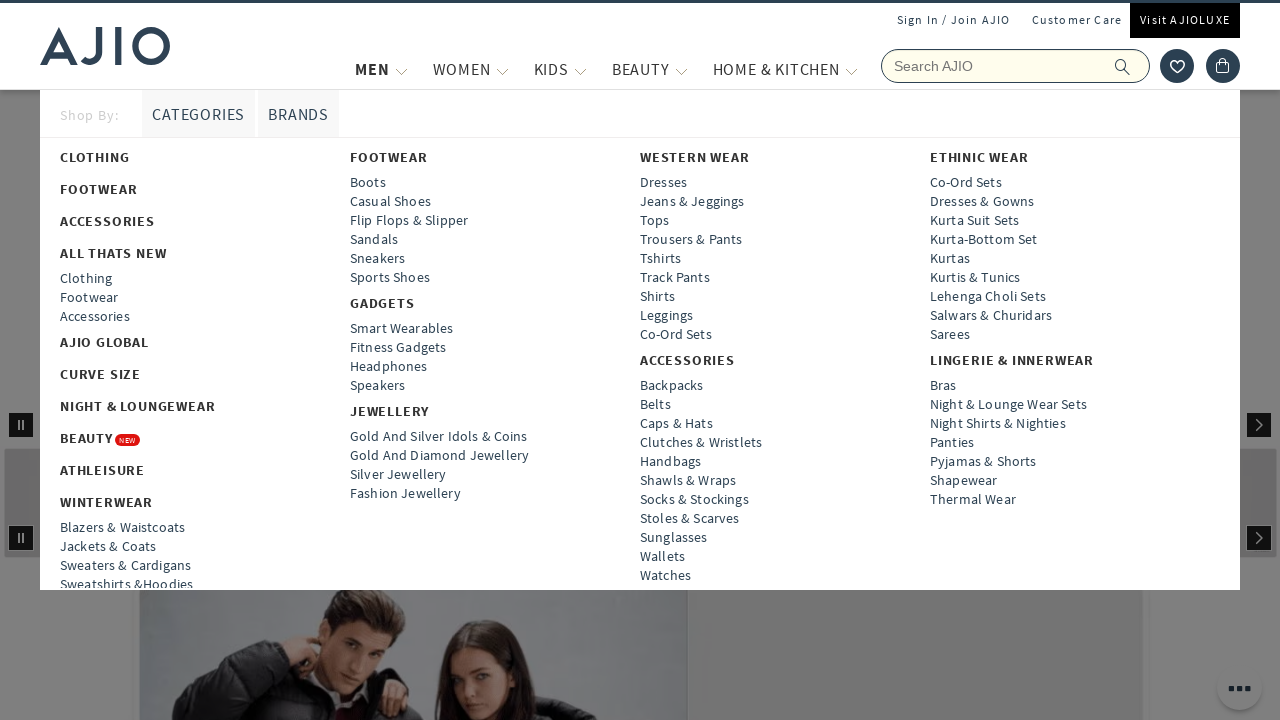

Pressed Shift key down
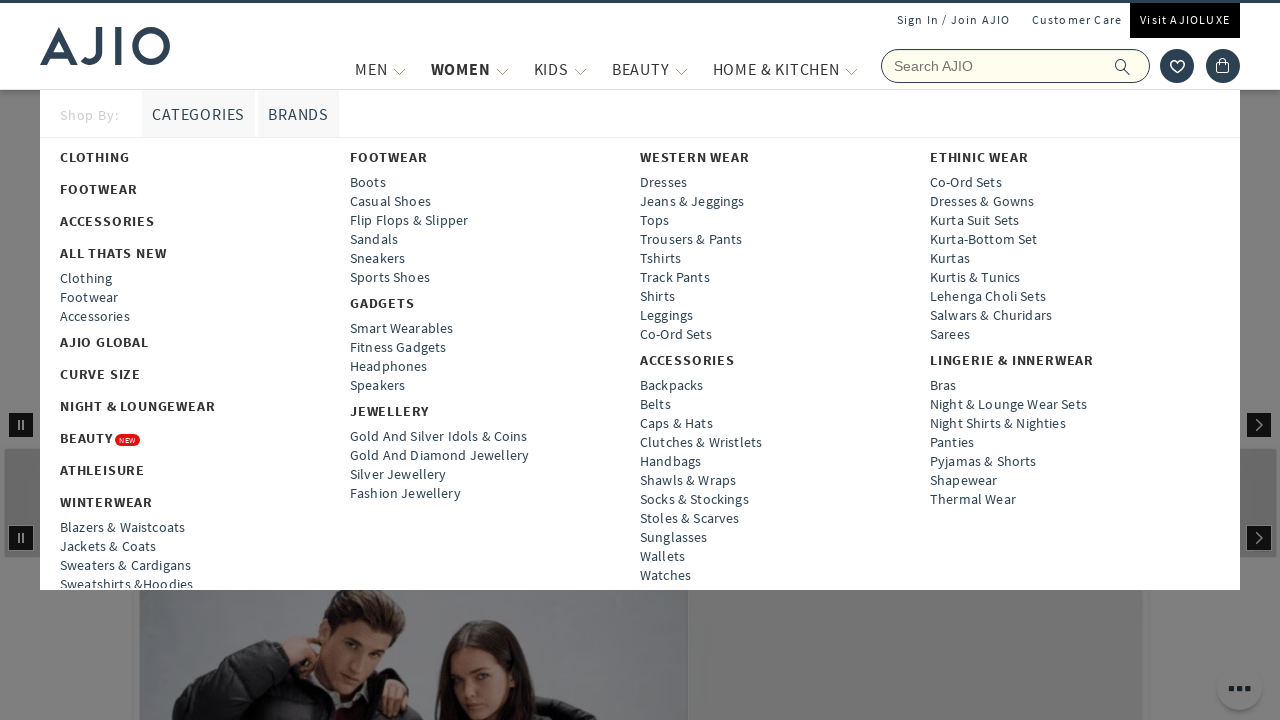

Shift-clicked menu item to open in new tab at (472, 79) on xpath=//ul[@class='level-first false']/li >> nth=1
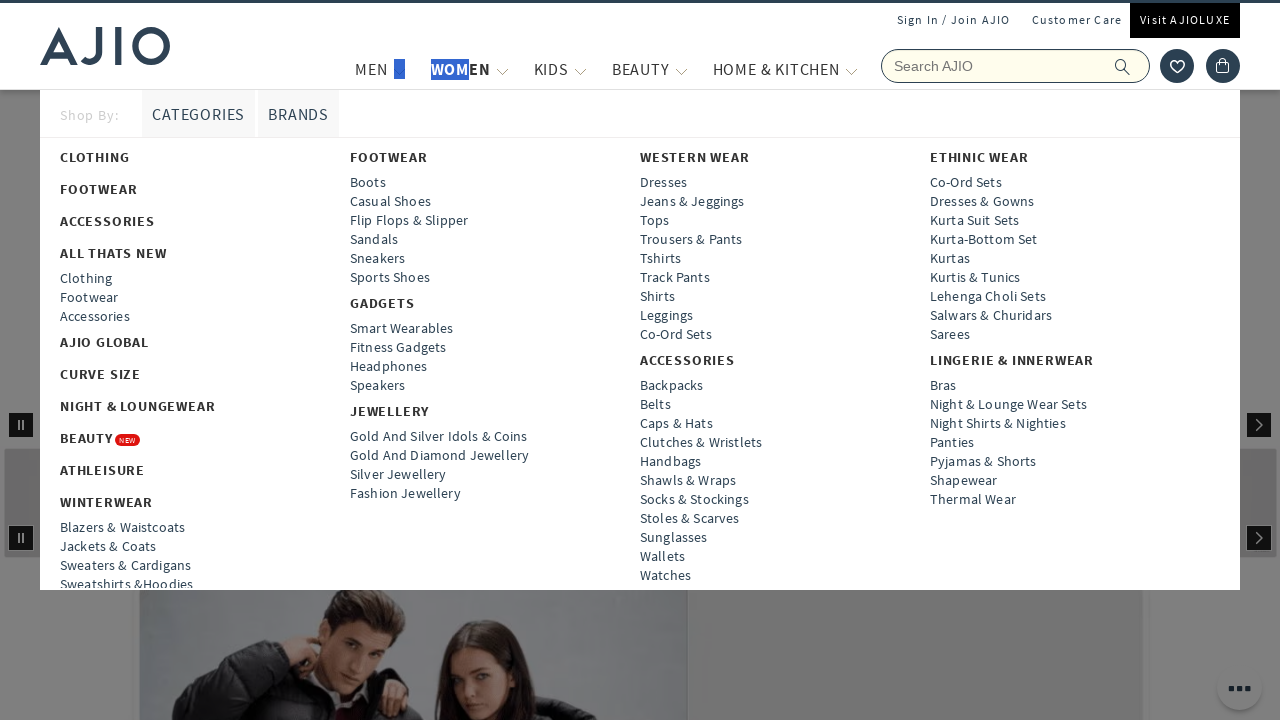

Released Shift key
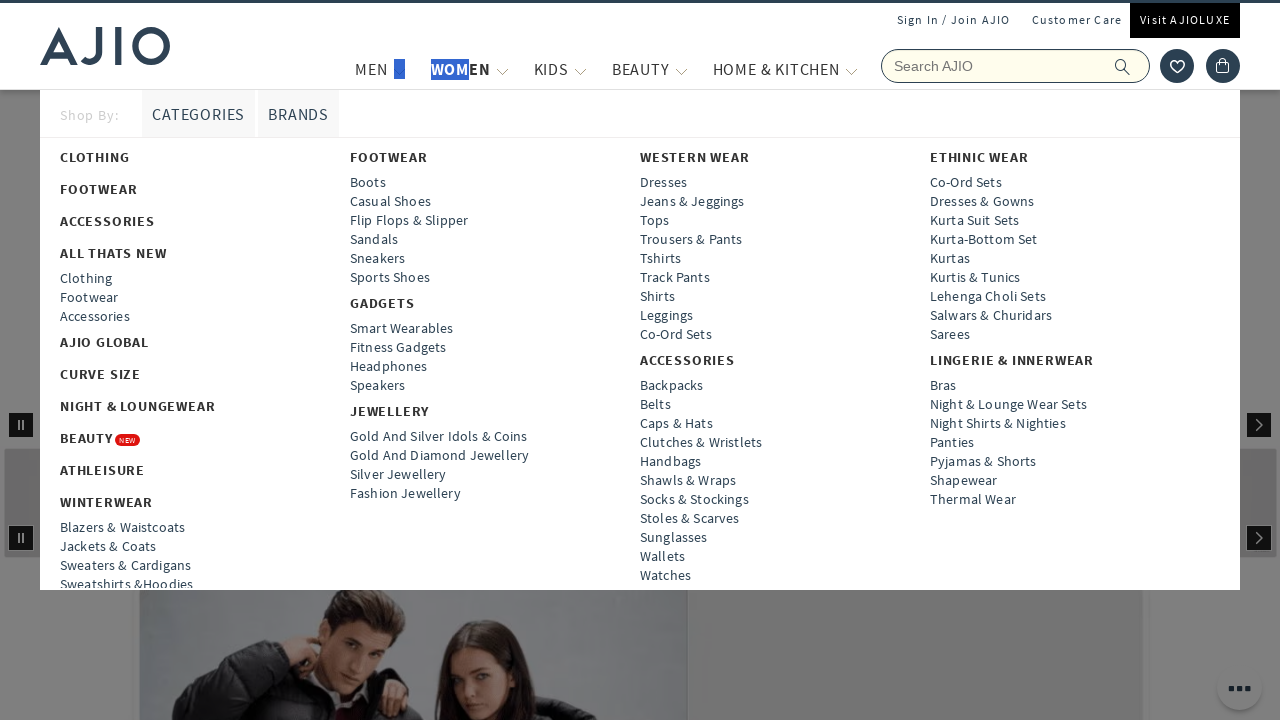

Waited 2 seconds before opening next menu item
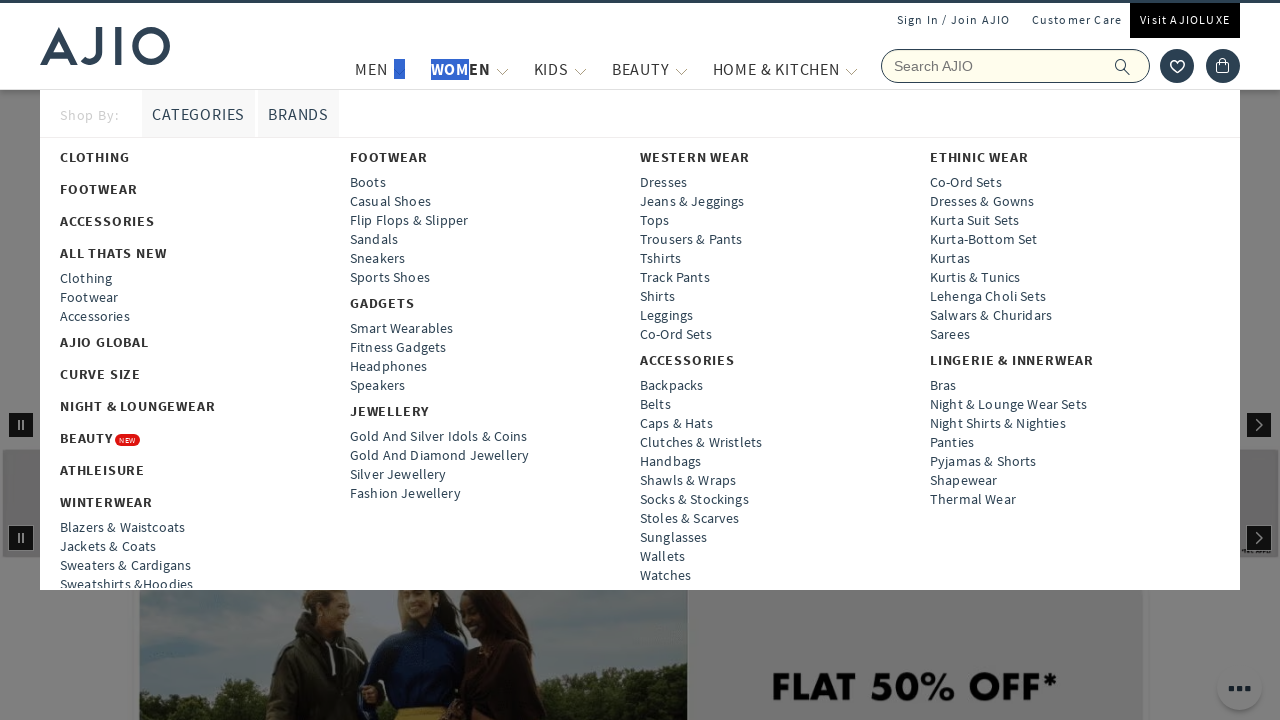

Hovered over navigation menu item at (563, 79) on xpath=//ul[@class='level-first false']/li >> nth=2
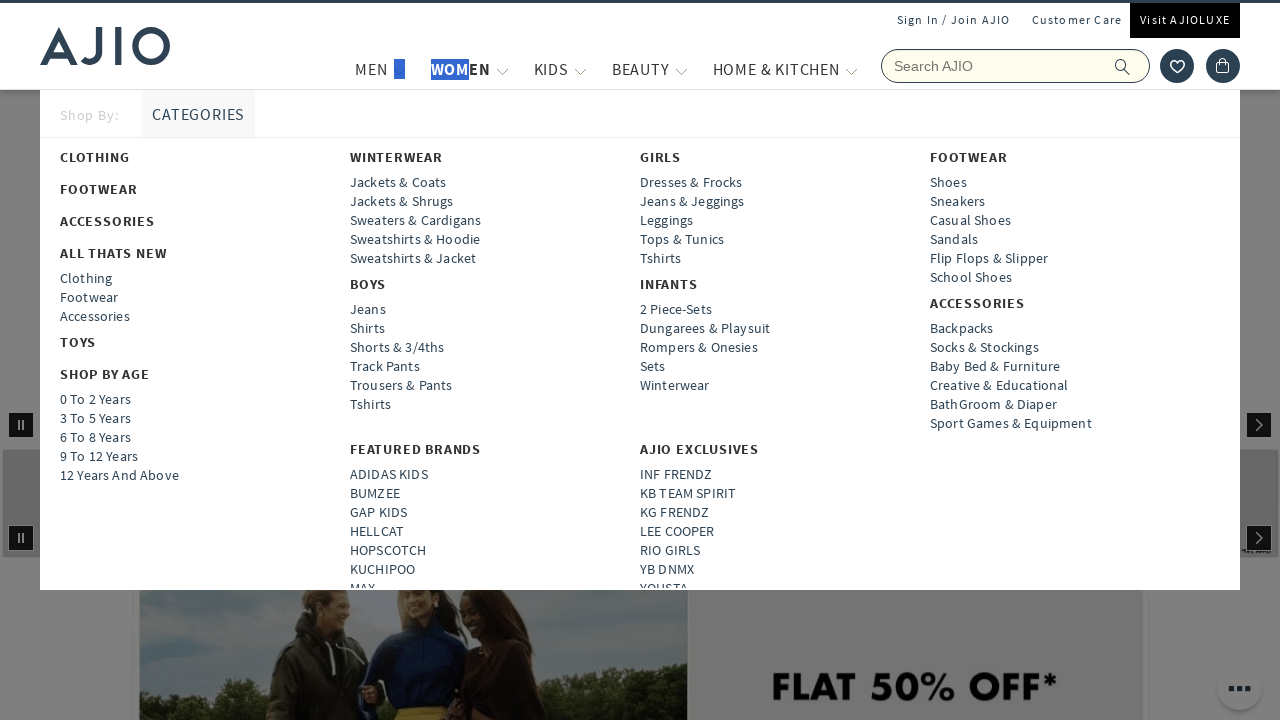

Pressed Shift key down
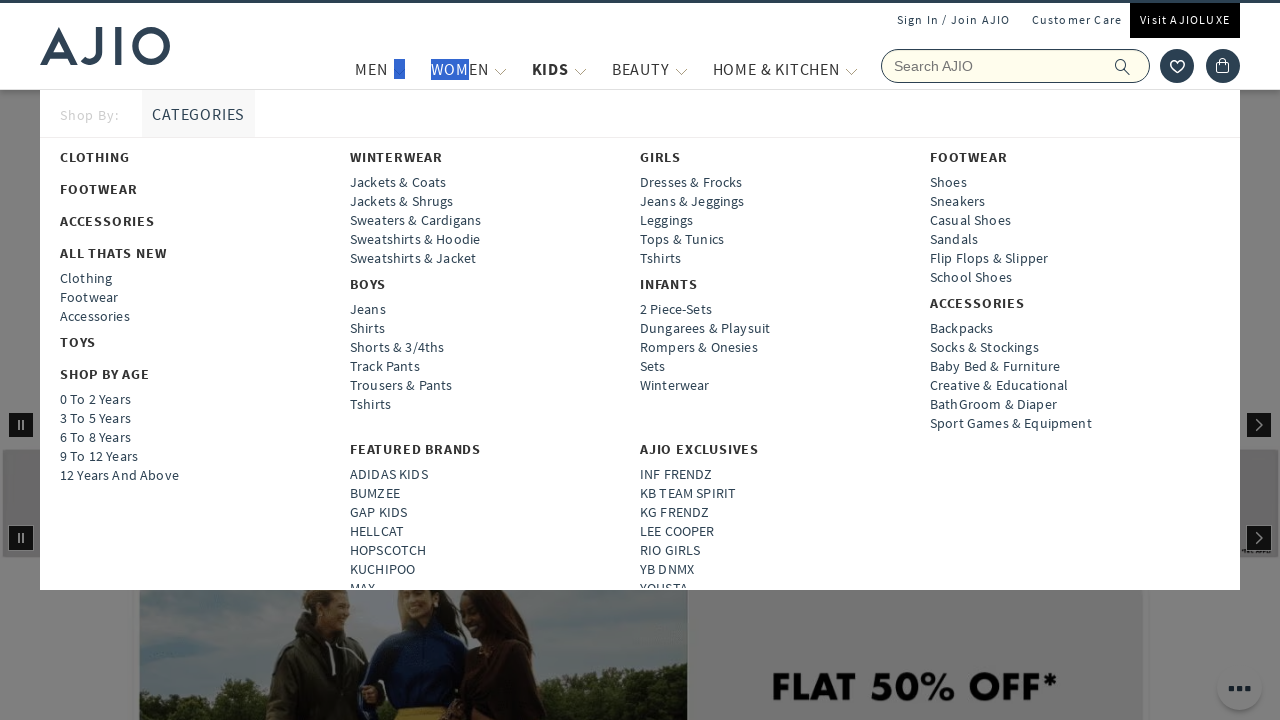

Shift-clicked menu item to open in new tab at (562, 79) on xpath=//ul[@class='level-first false']/li >> nth=2
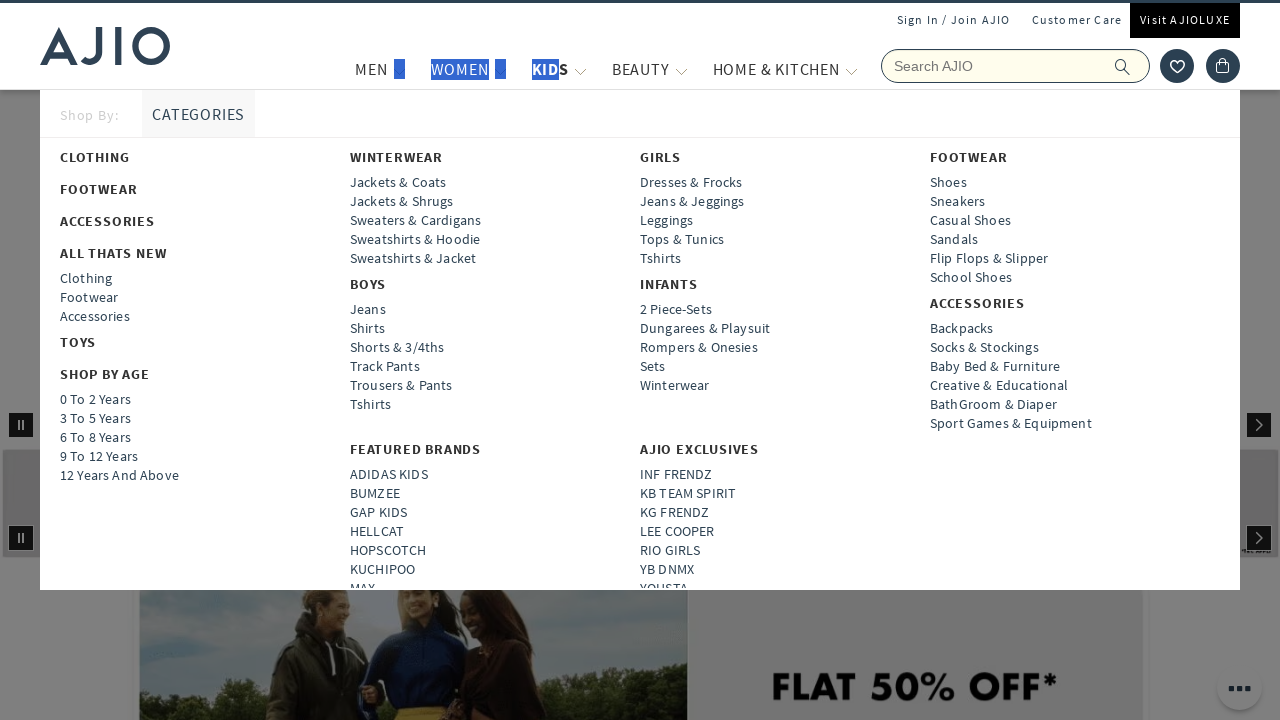

Released Shift key
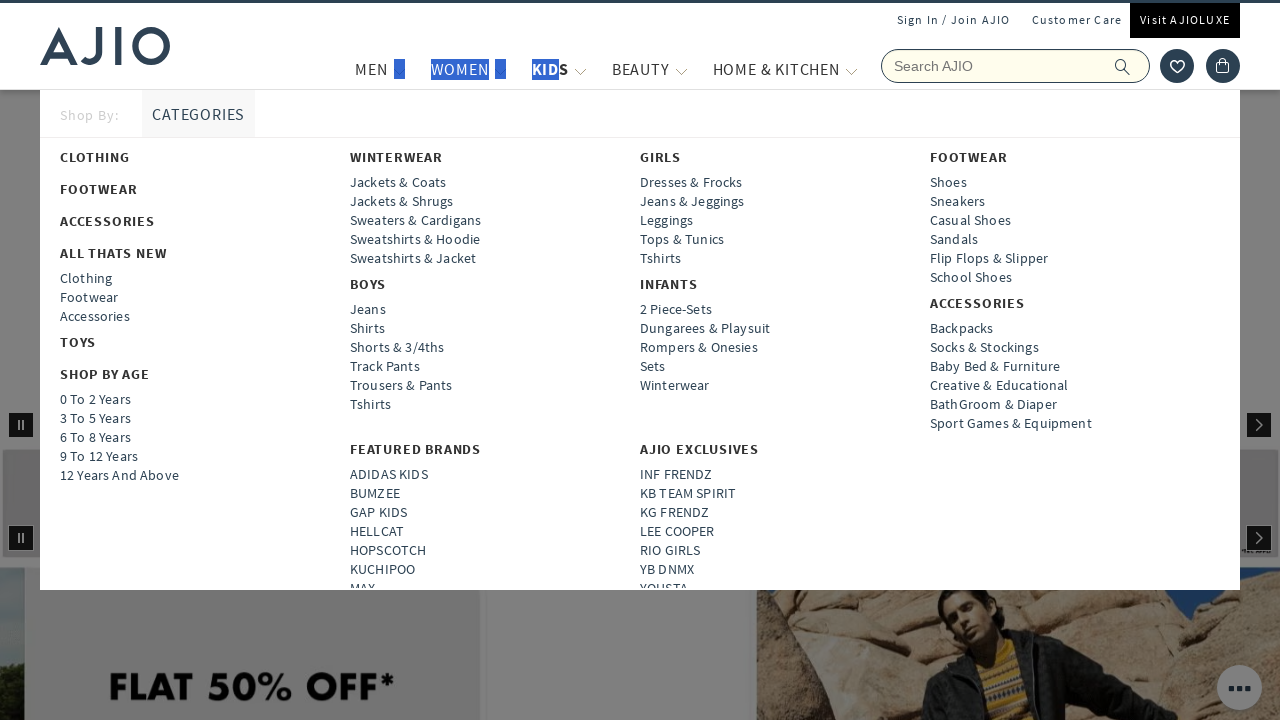

Waited 2 seconds before opening next menu item
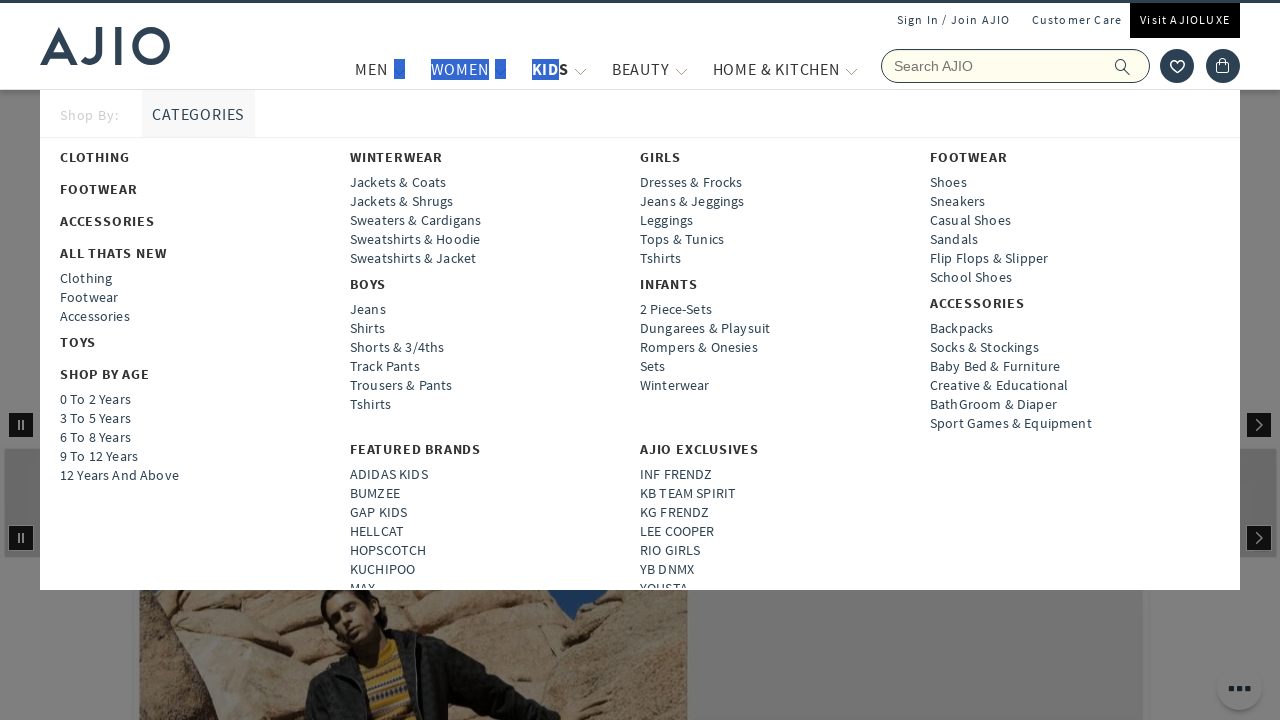

Hovered over navigation menu item at (652, 79) on xpath=//ul[@class='level-first false']/li >> nth=3
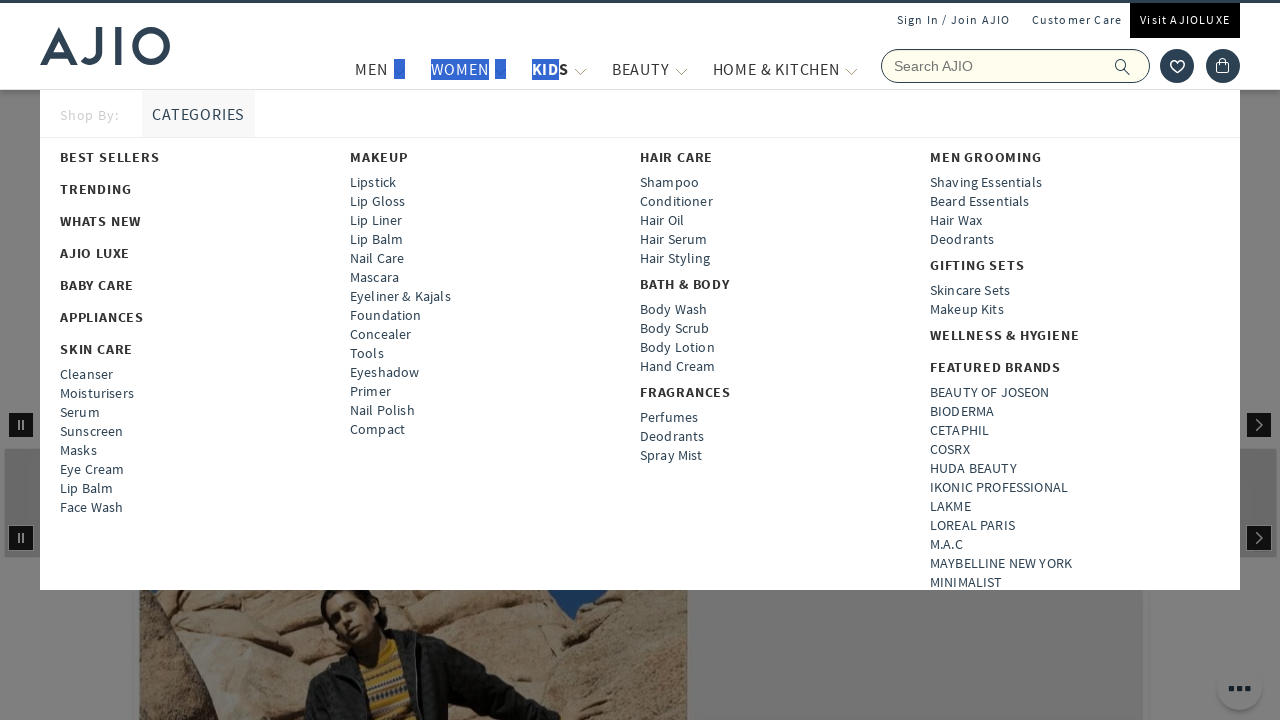

Pressed Shift key down
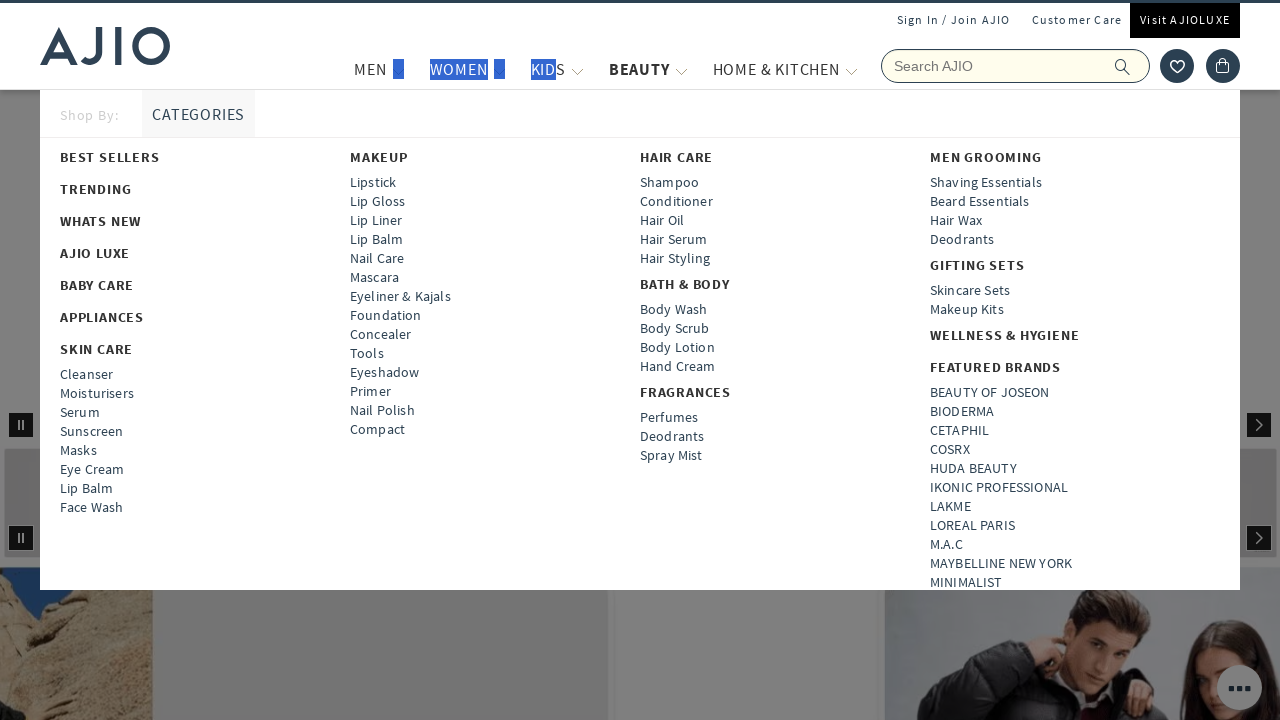

Shift-clicked menu item to open in new tab at (651, 79) on xpath=//ul[@class='level-first false']/li >> nth=3
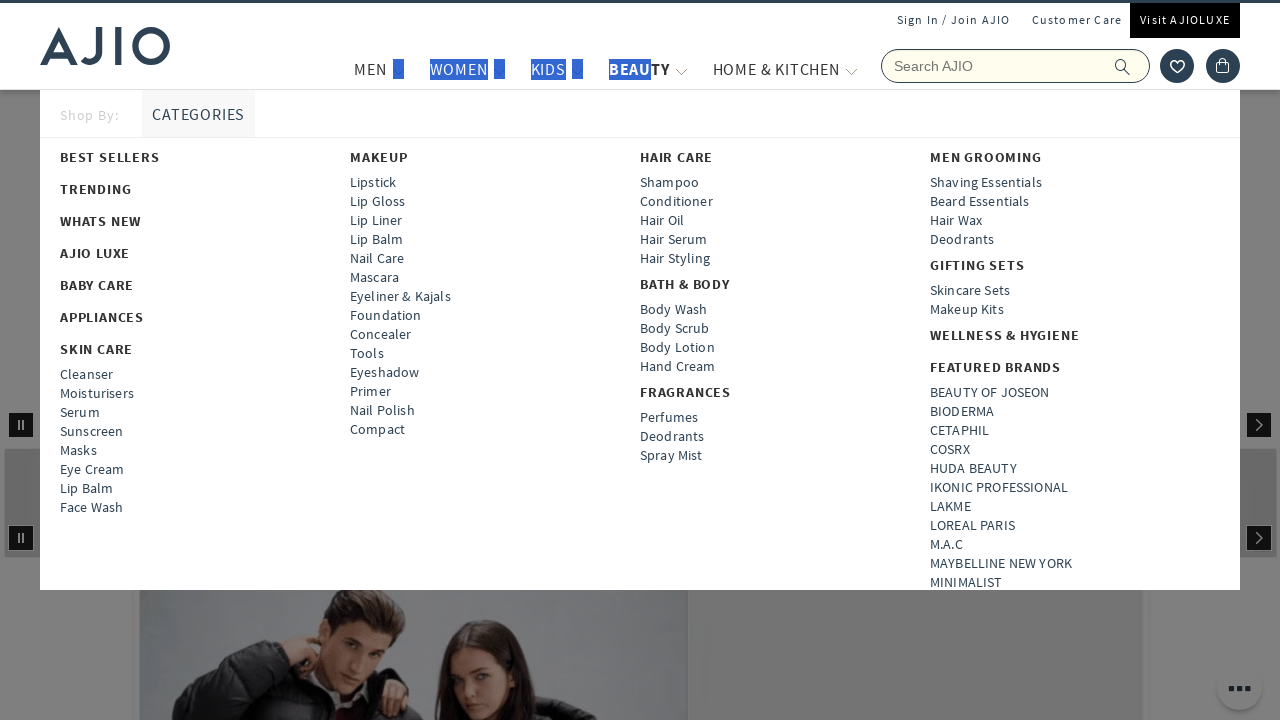

Released Shift key
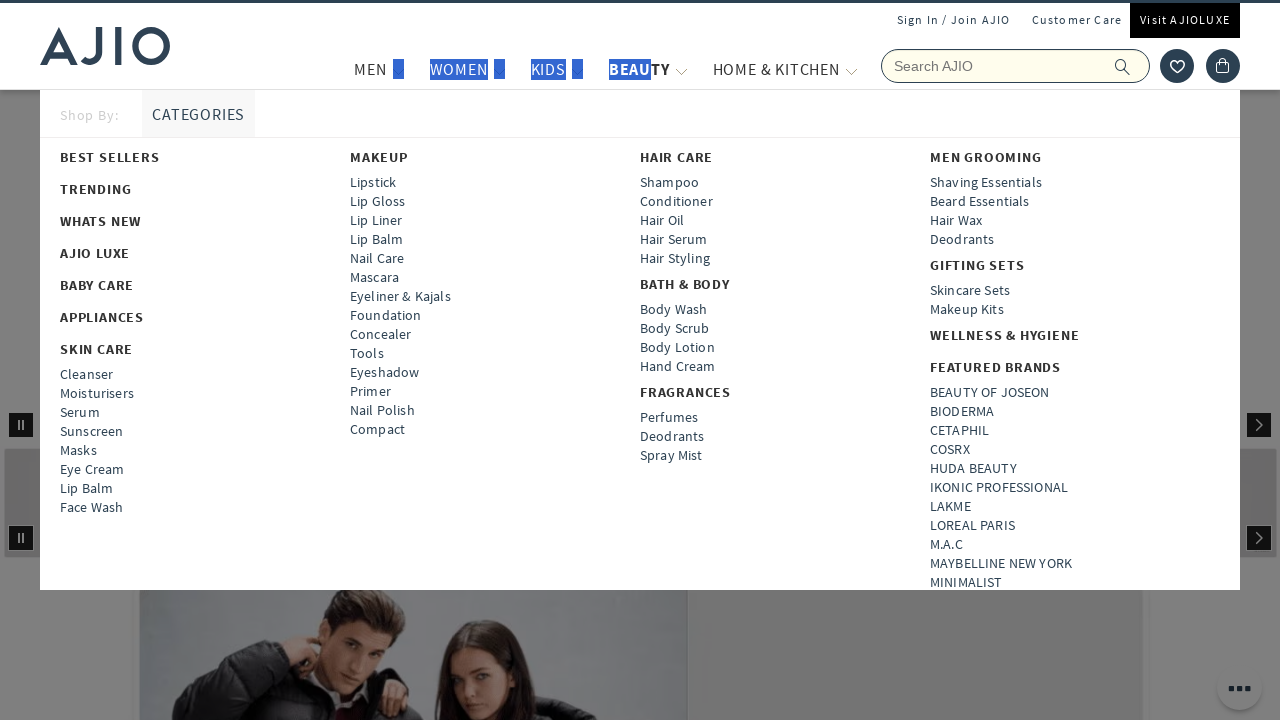

Waited 2 seconds before opening next menu item
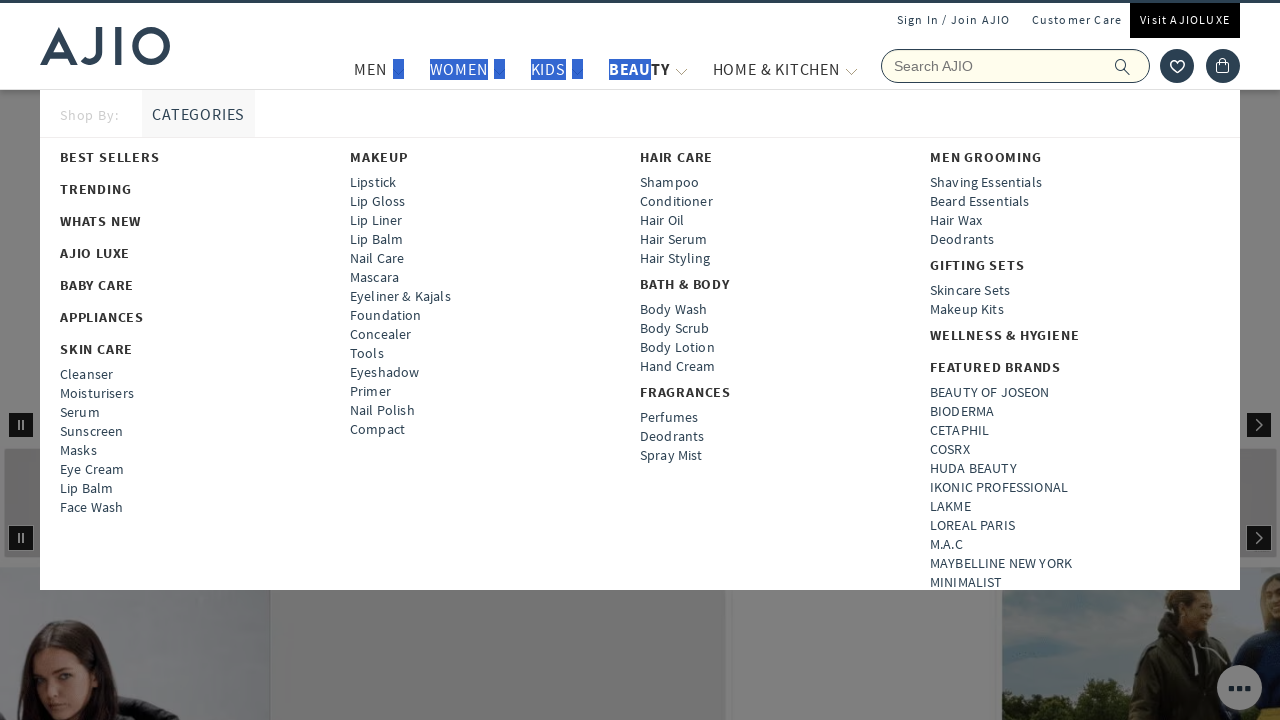

Hovered over navigation menu item at (788, 79) on xpath=//ul[@class='level-first false']/li >> nth=4
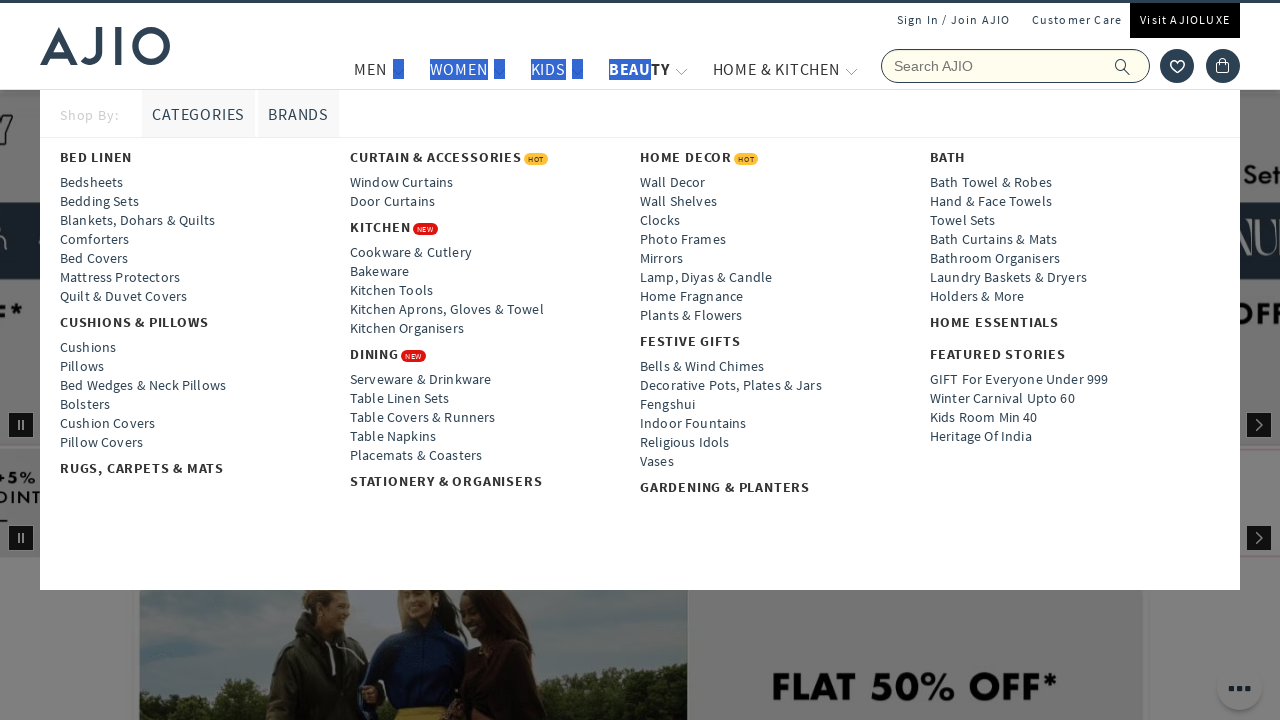

Pressed Shift key down
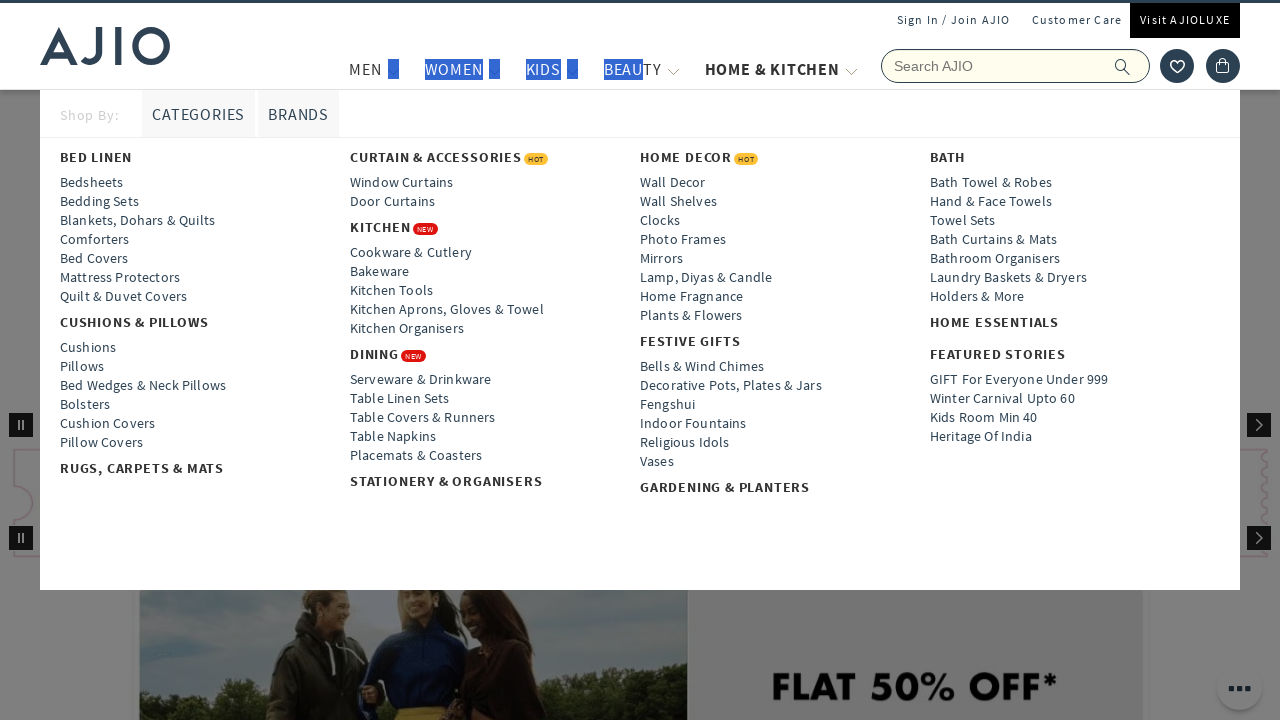

Shift-clicked menu item to open in new tab at (784, 79) on xpath=//ul[@class='level-first false']/li >> nth=4
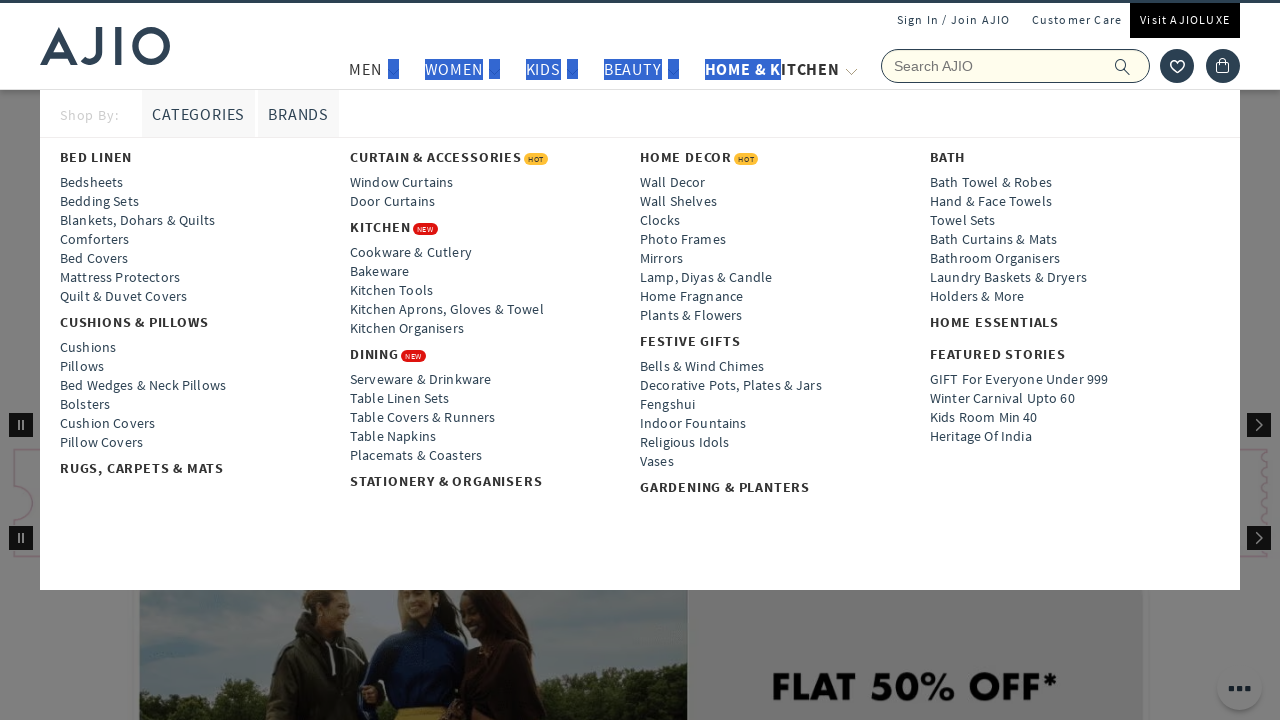

Released Shift key
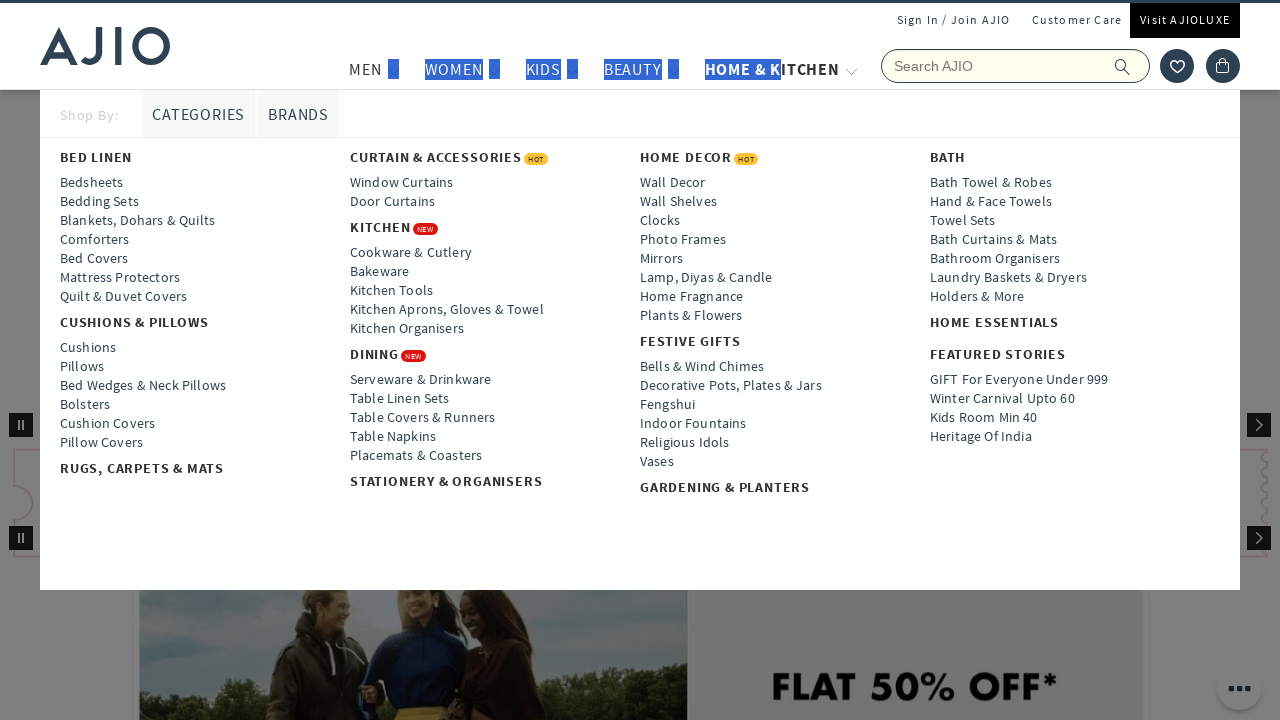

Waited 2 seconds before opening next menu item
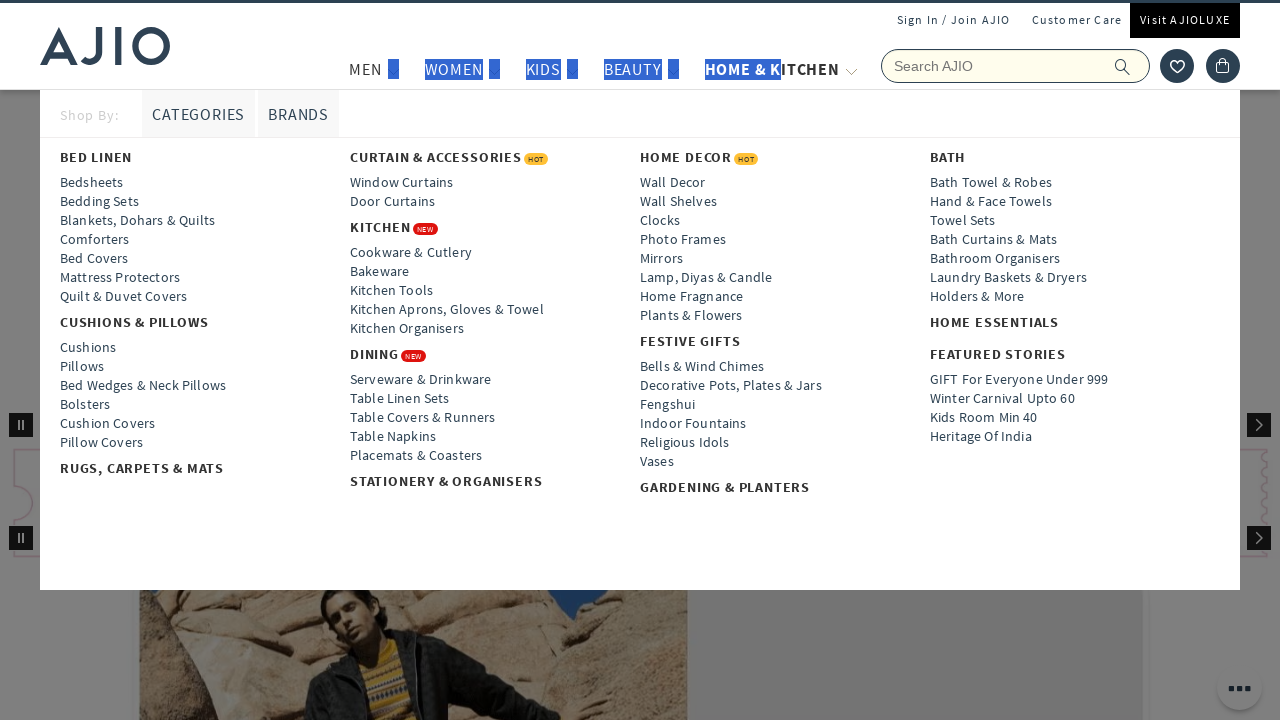

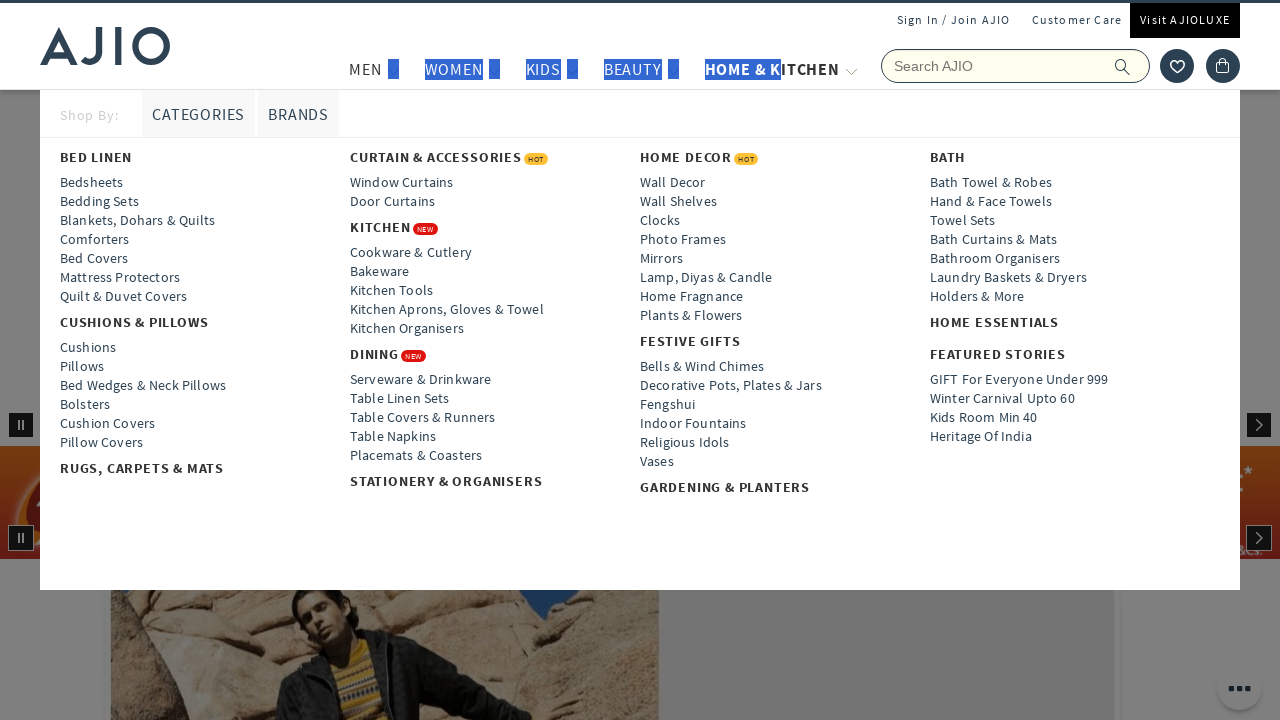